Tests clicking on a link using XPATH selector that contains specific text ("Elemental")

Starting URL: https://the-internet.herokuapp.com/

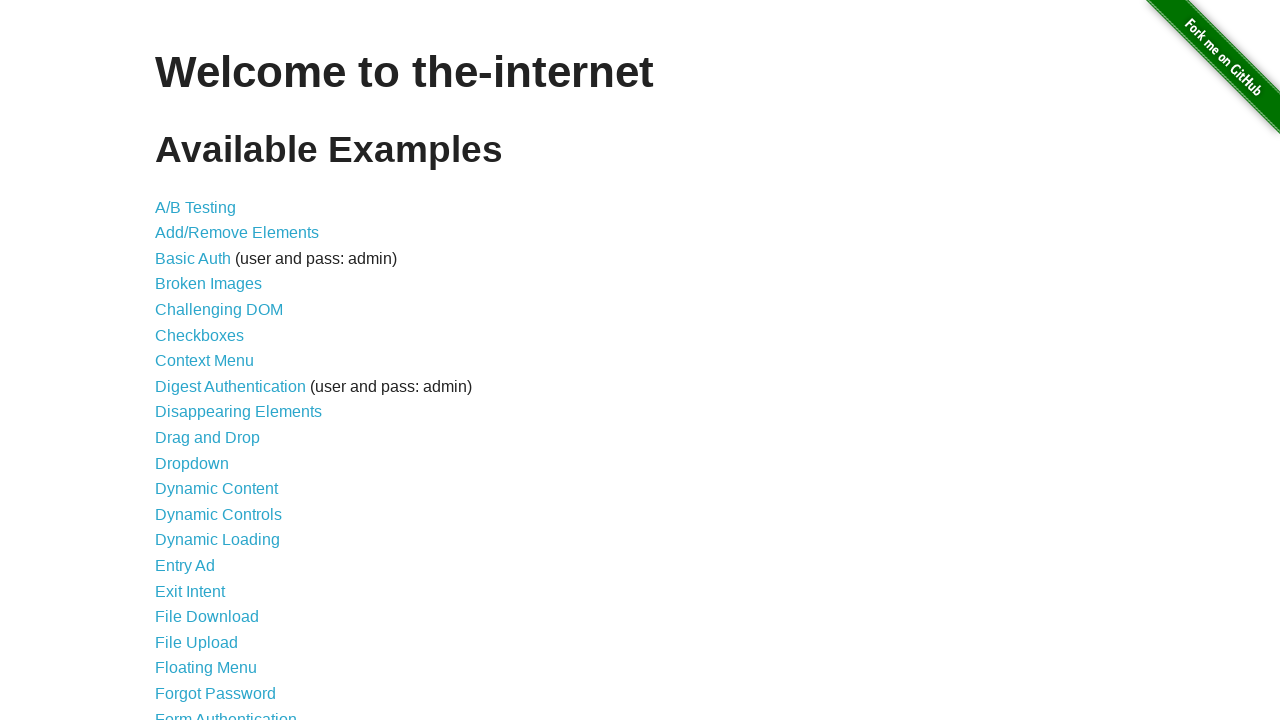

Waited for link with text 'Elemental' to appear using XPATH selector
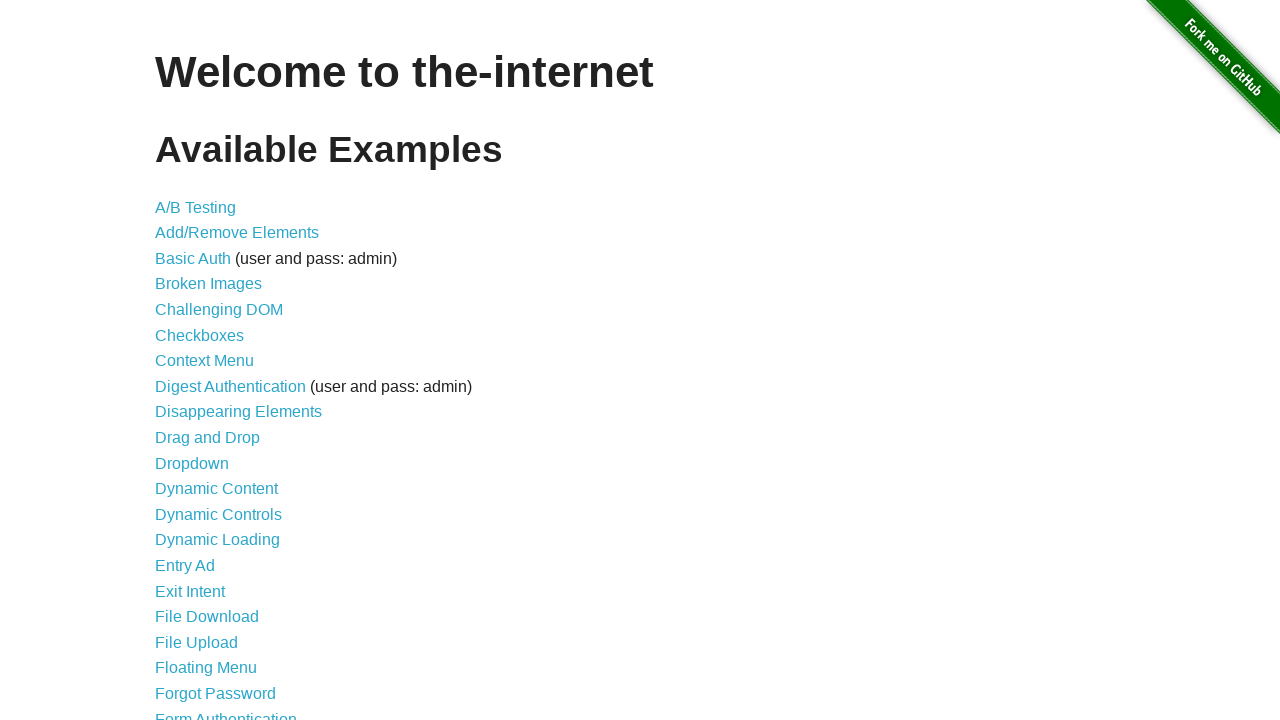

Clicked on the 'Elemental' link
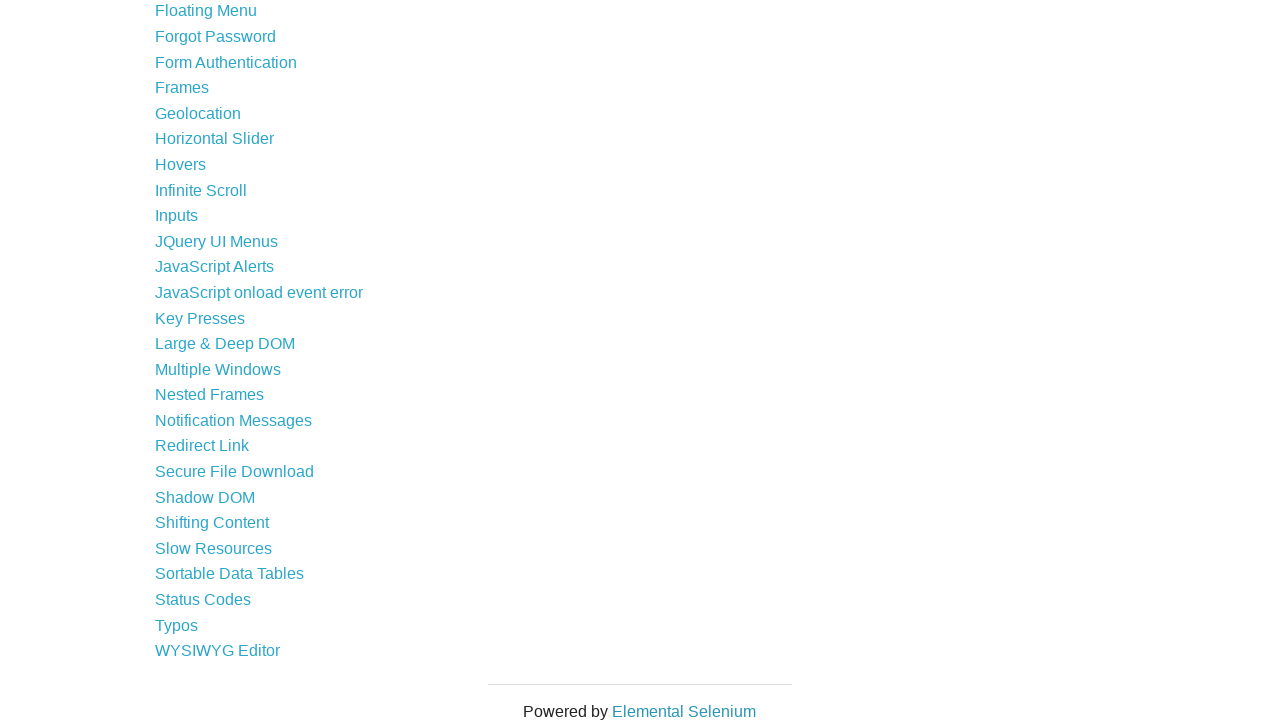

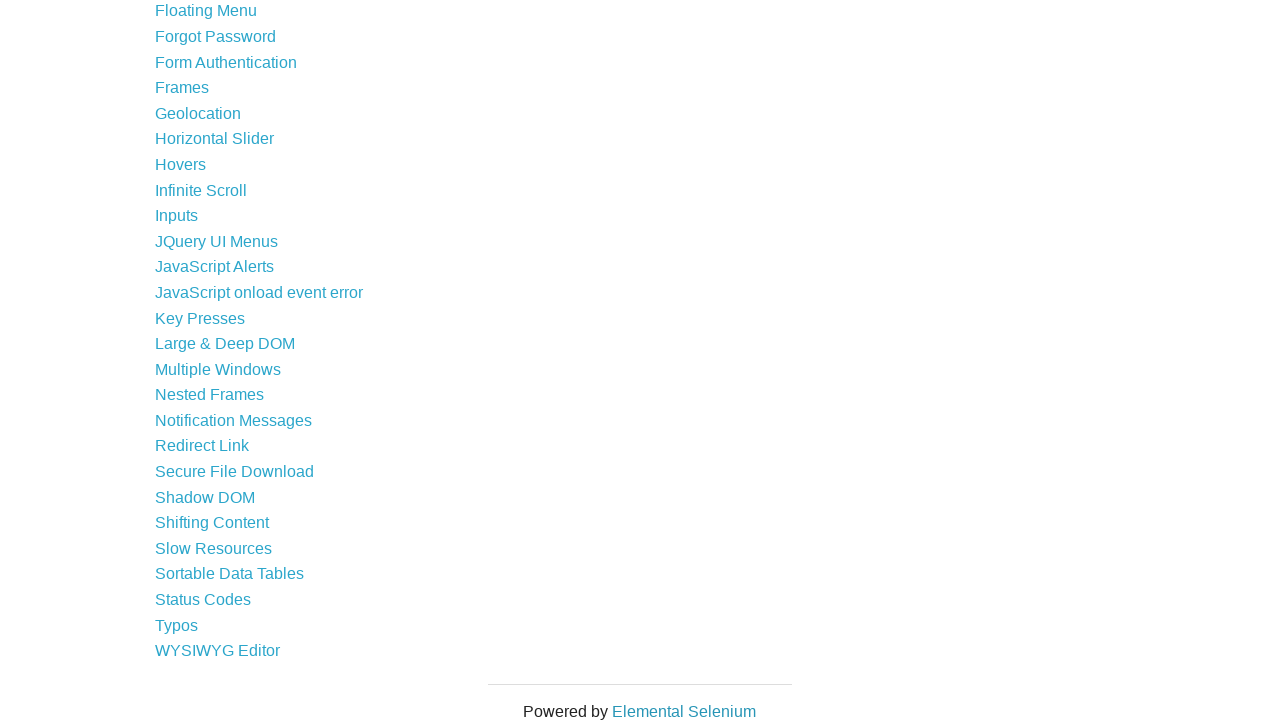